Tests tooltip functionality by hovering over an age textbox and verifying the tooltip message appears

Starting URL: https://automationfc.github.io/jquery-tooltip/

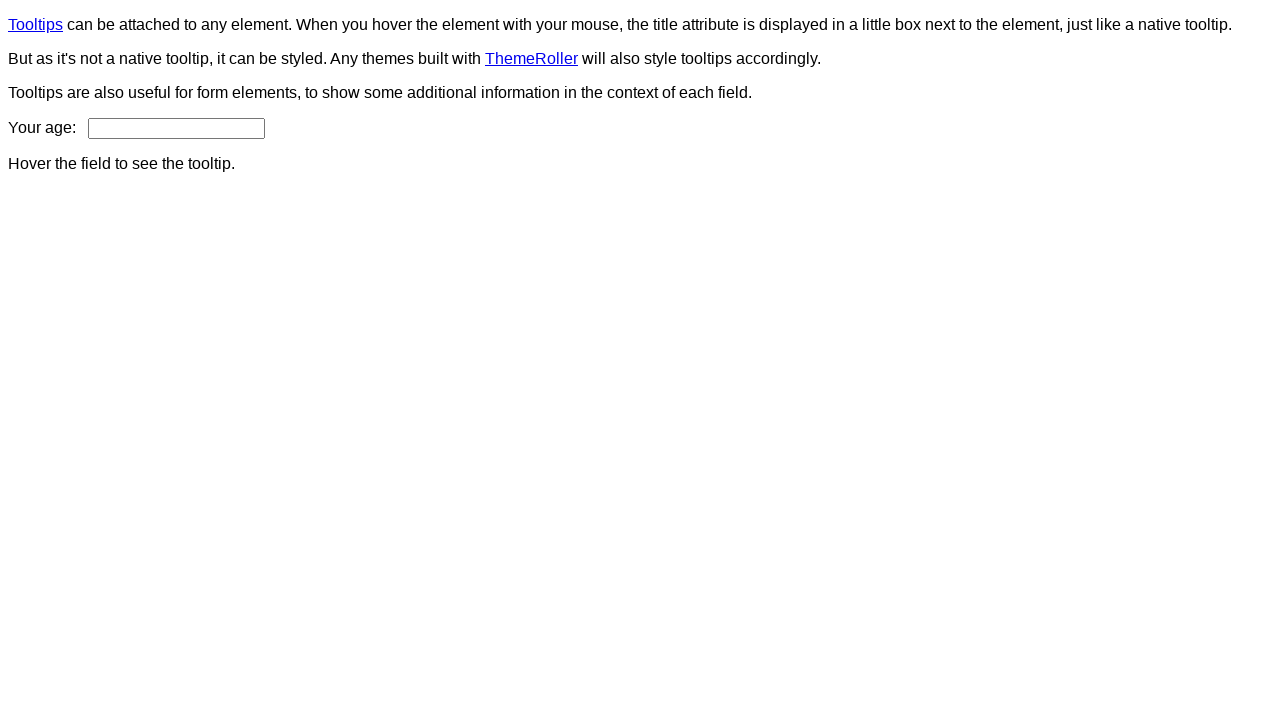

Located the age textbox element
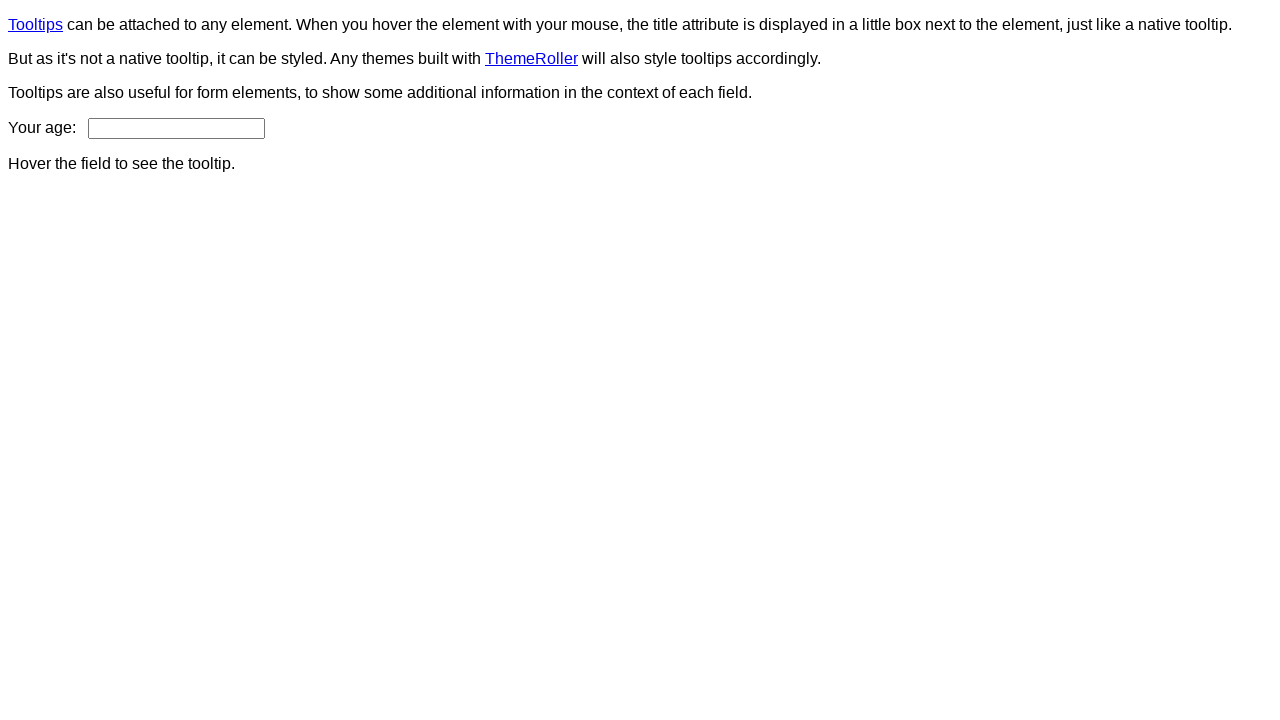

Hovered over the age textbox to trigger tooltip at (176, 128) on #age
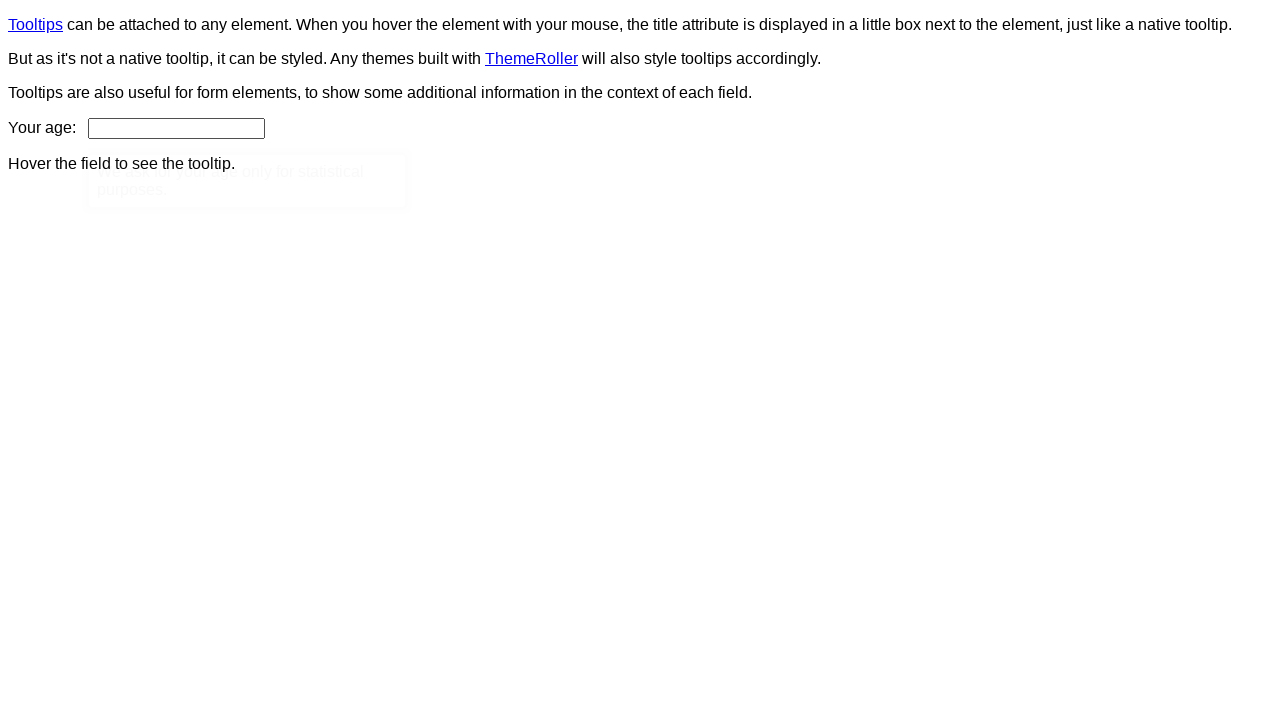

Located the tooltip content element
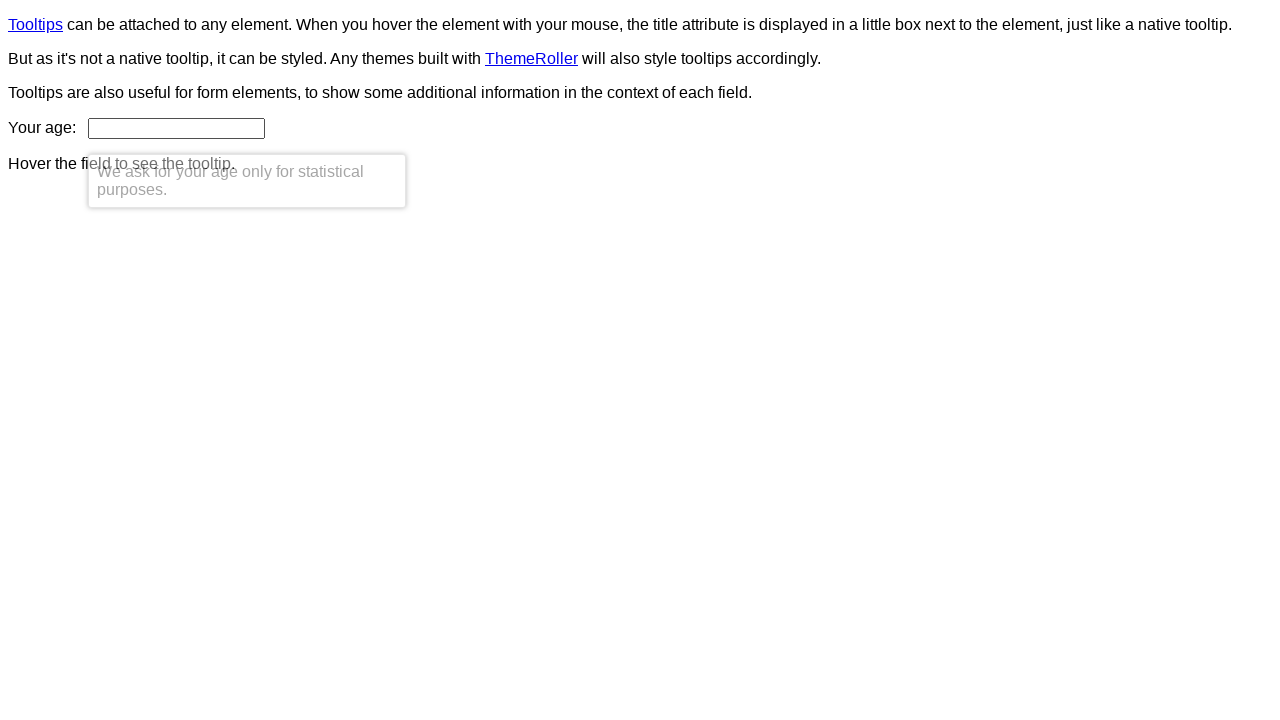

Tooltip became visible
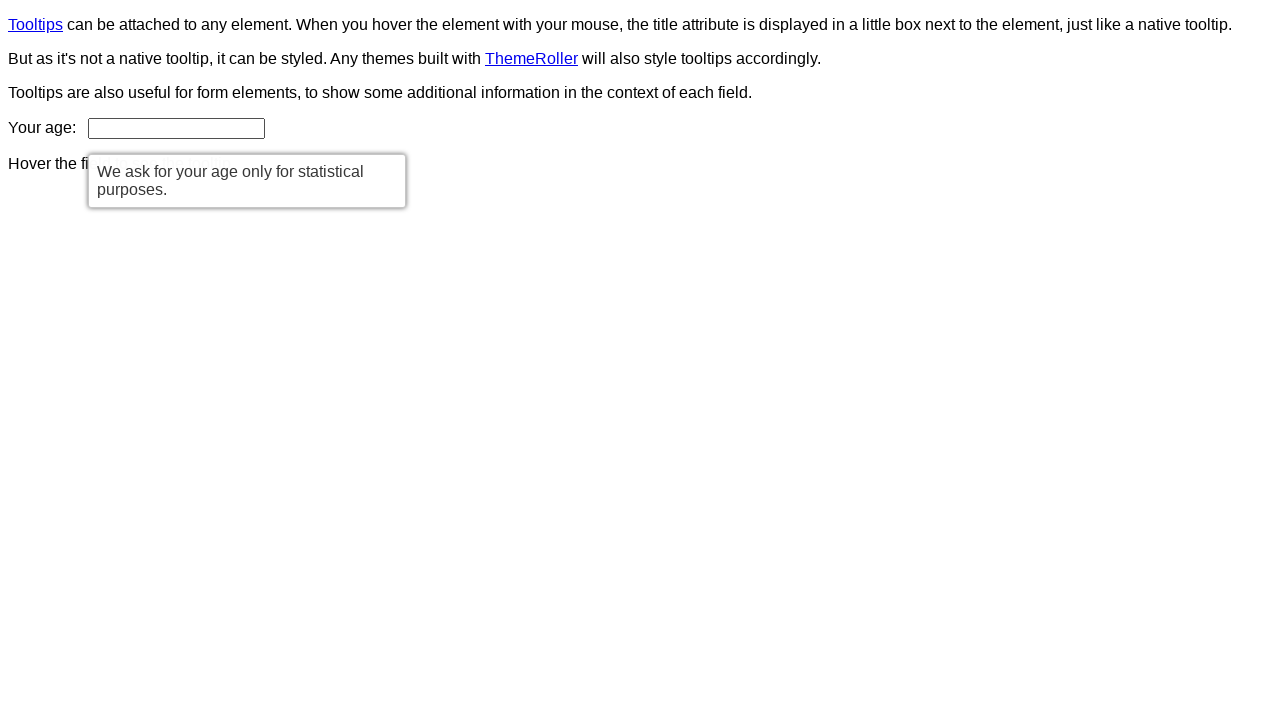

Verified tooltip message: 'We ask for your age only for statistical purposes.'
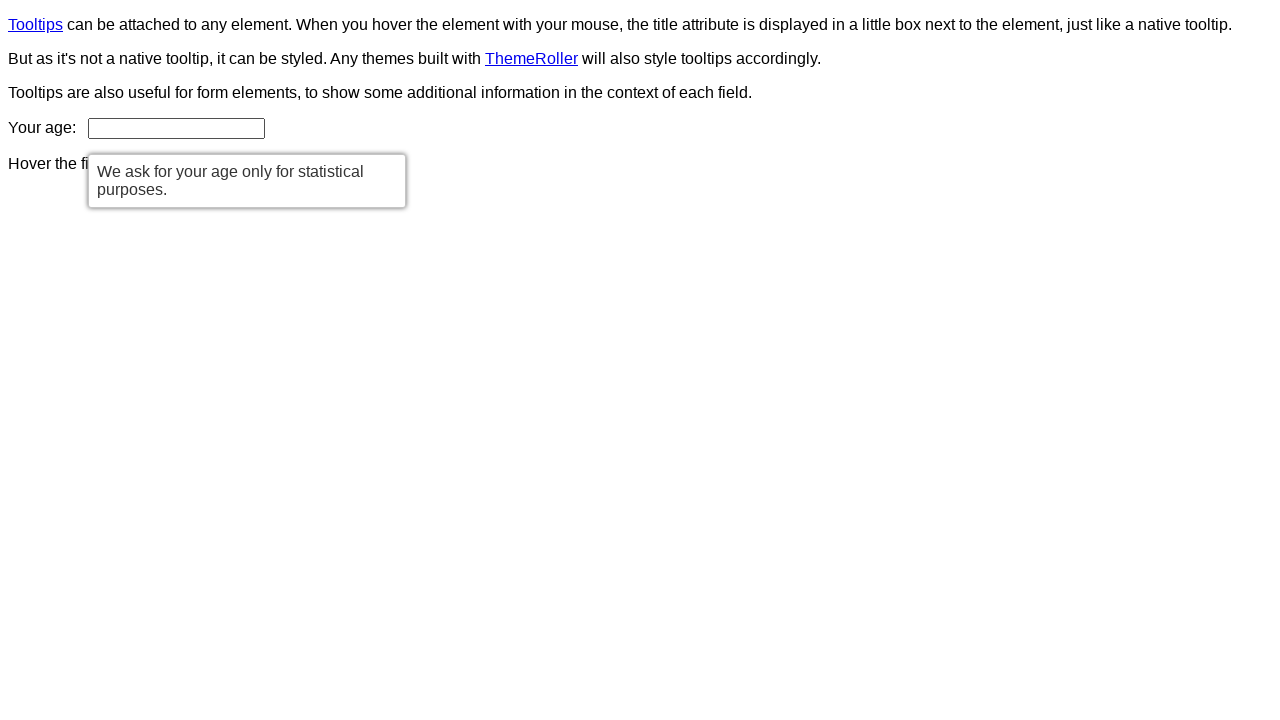

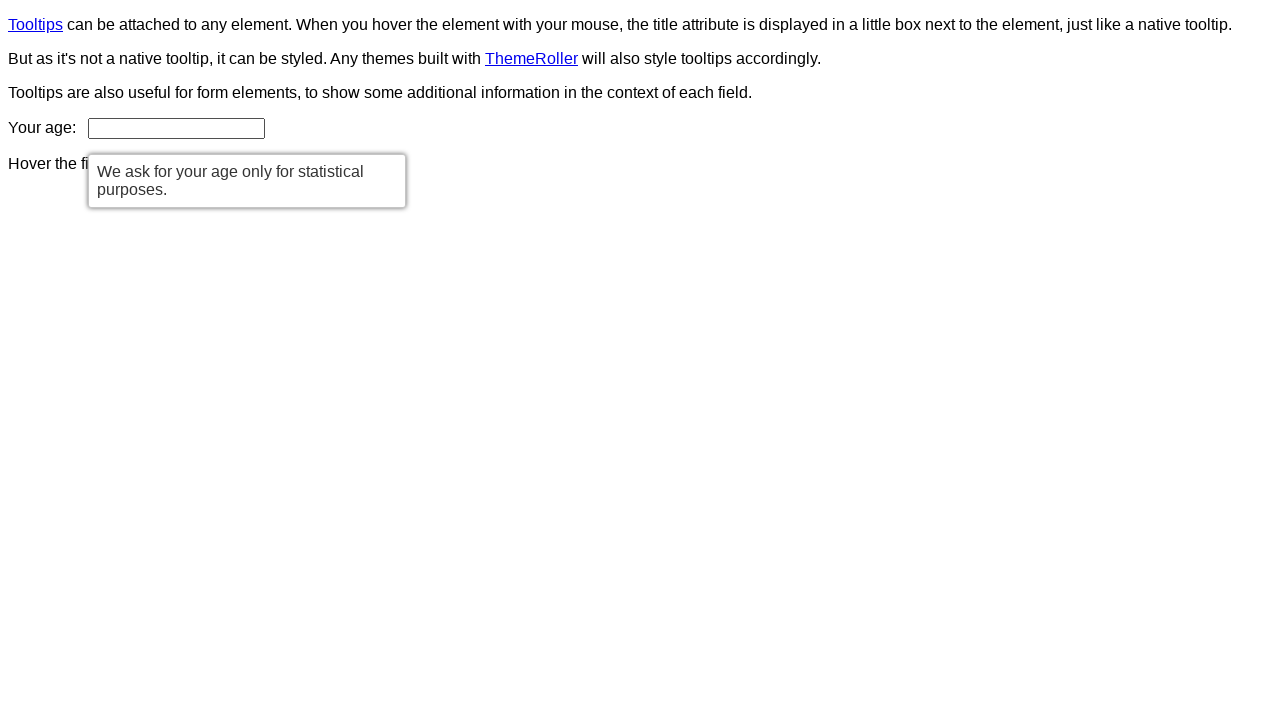